Tests JavaScript alert handling by clicking a button that triggers an alert, then accepting the alert dialog

Starting URL: https://www.tutorialspoint.com/selenium/practice/alerts.php

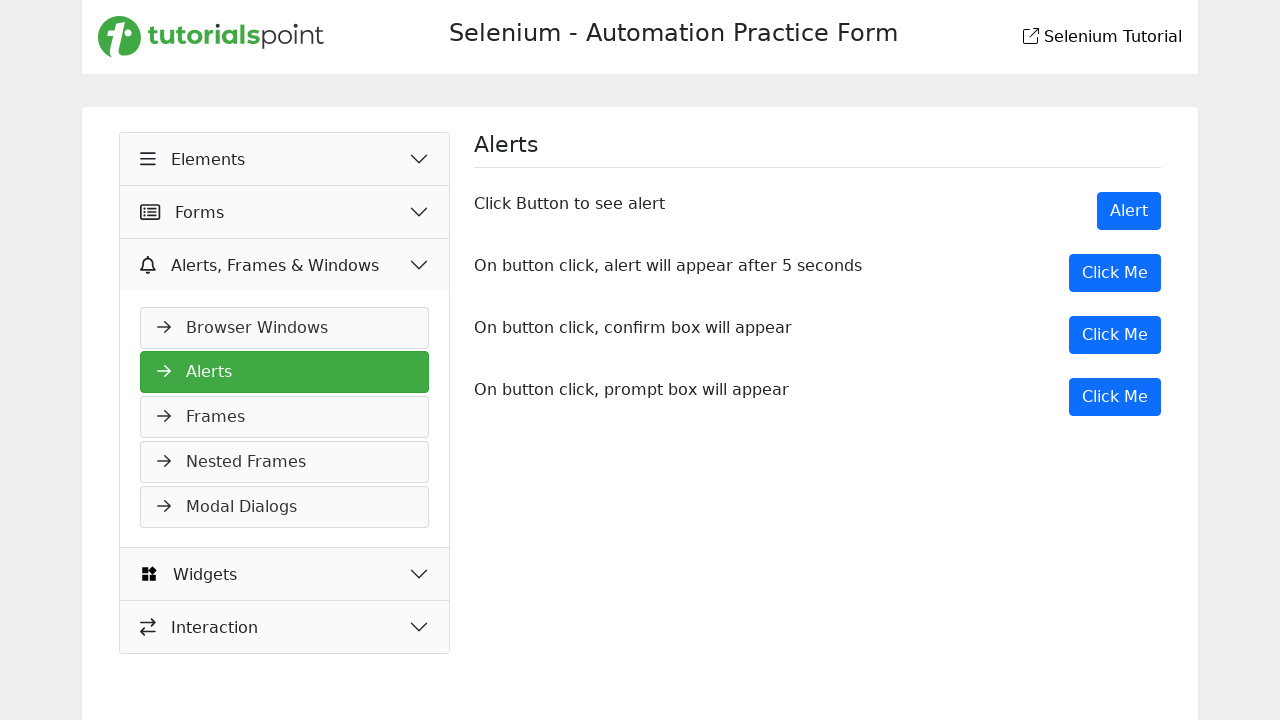

Clicked primary button to trigger JavaScript alert at (1129, 211) on button.btn.btn-primary
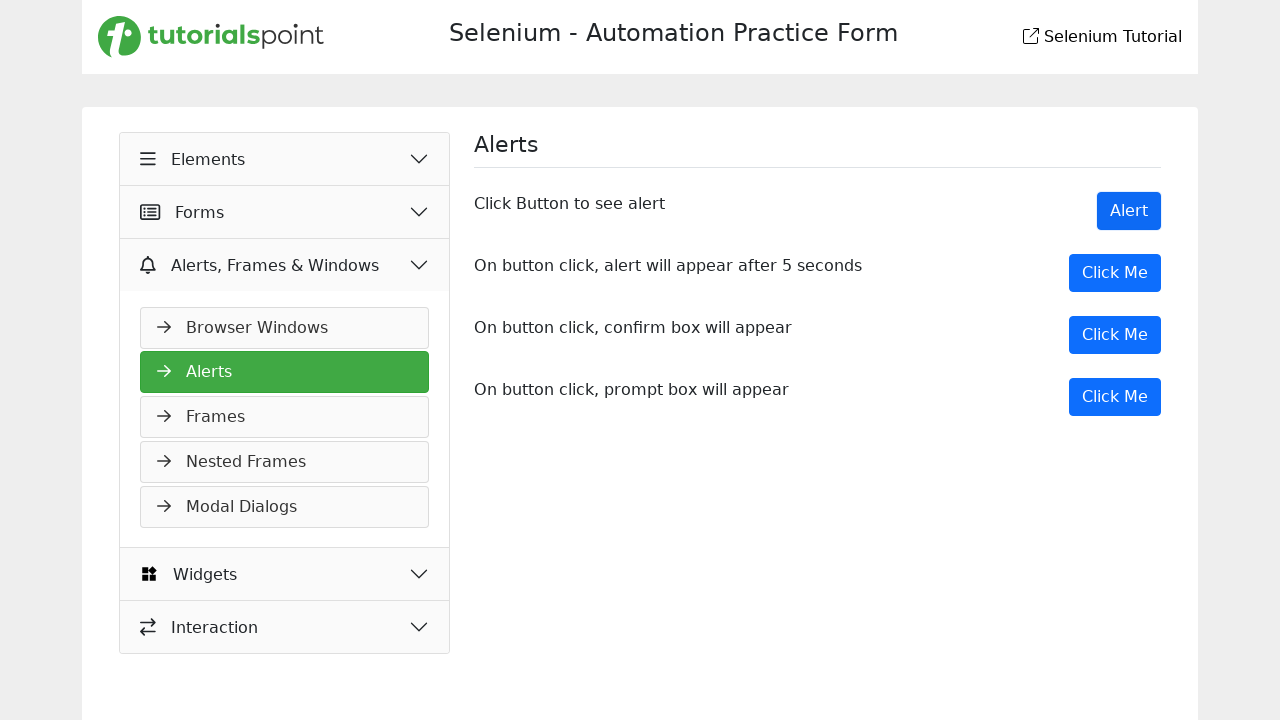

Set up dialog handler to accept alerts
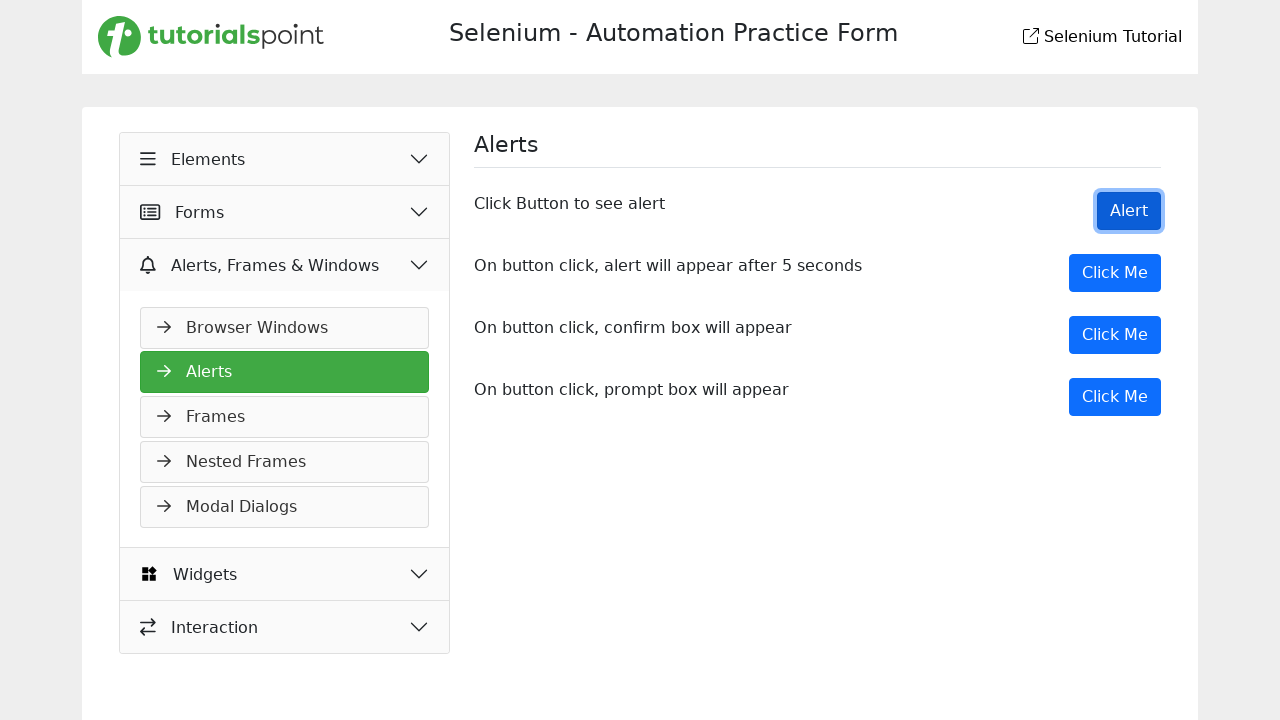

Clicked primary button again to trigger alert at (1129, 211) on button.btn.btn-primary
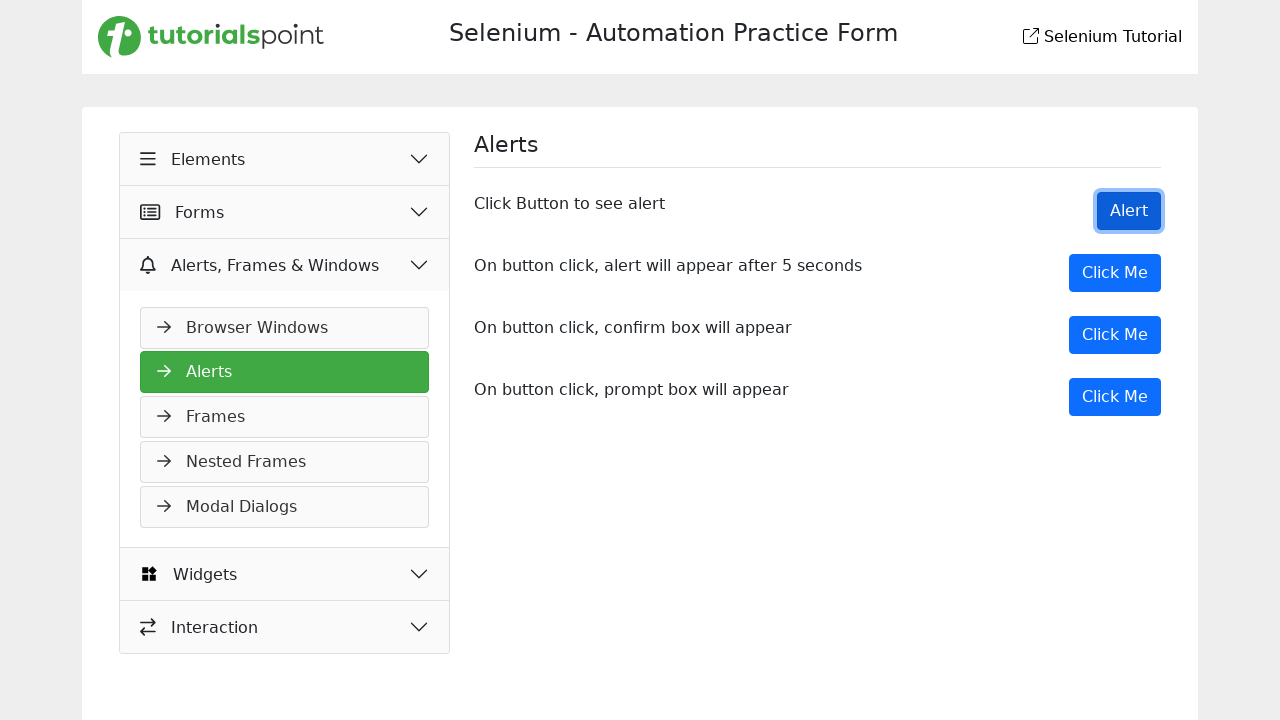

Waited 1 second for alert processing to complete
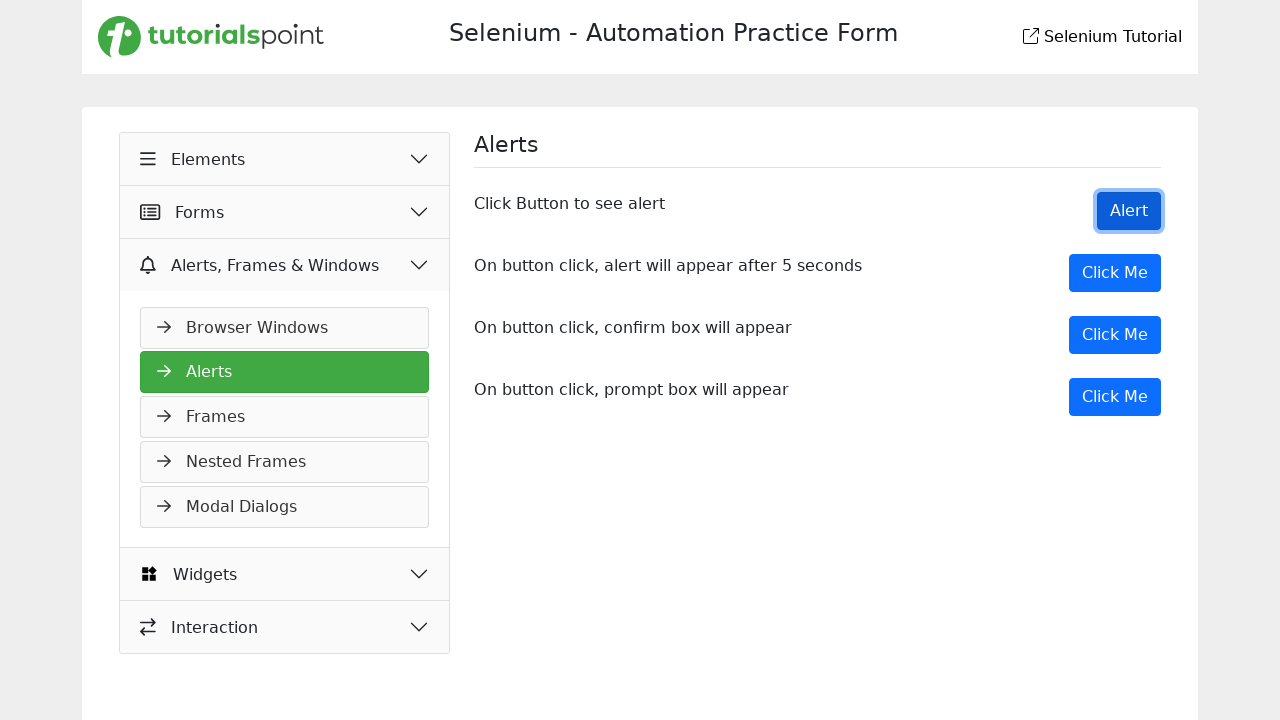

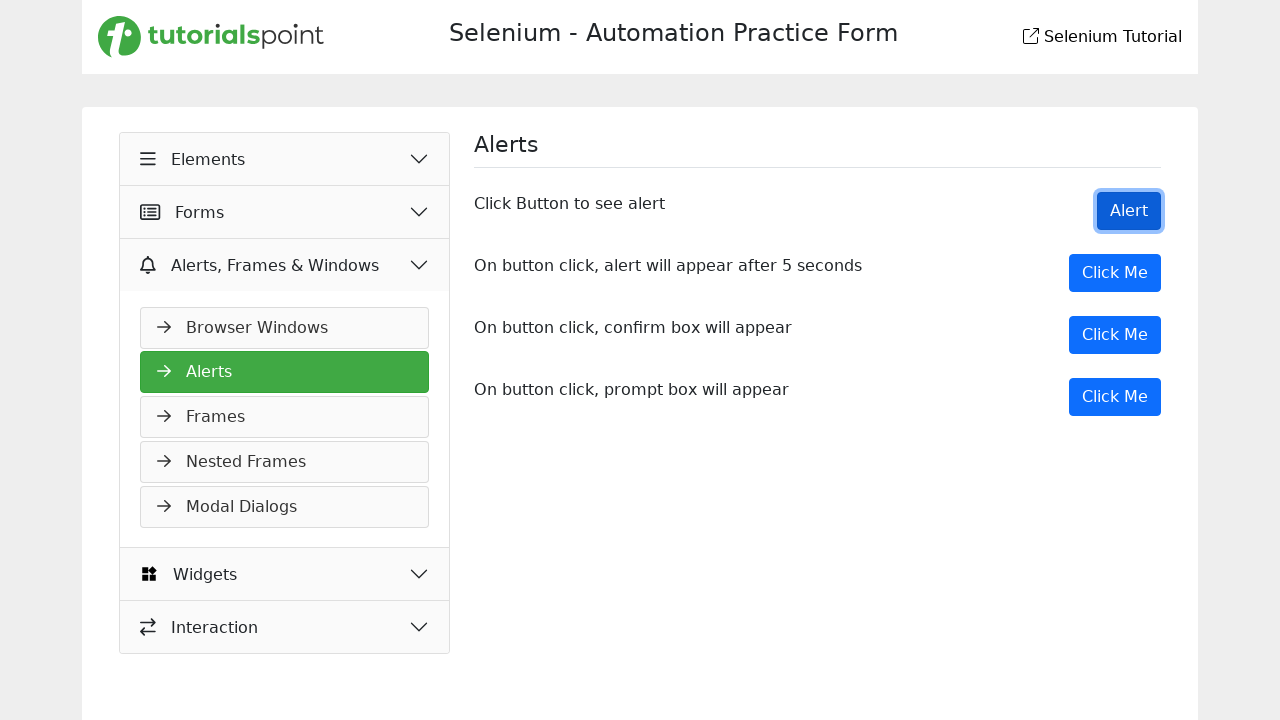